Tests navigation to Browse Languages menu, clicks on 'M' submenu, and verifies the last language in the table is MySQL

Starting URL: http://www.99-bottles-of-beer.net/

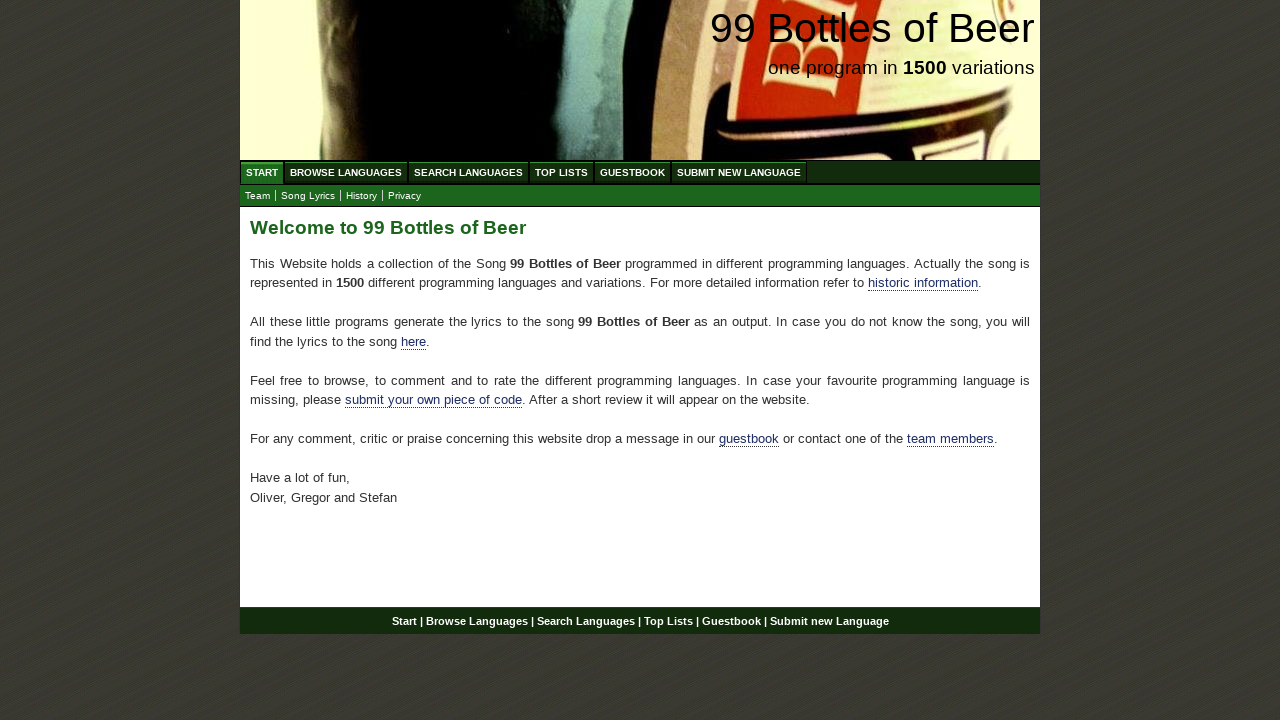

Clicked on 'Browse Languages' menu item at (346, 172) on xpath=//ul[@id='menu']/li/a[@href='/abc.html']
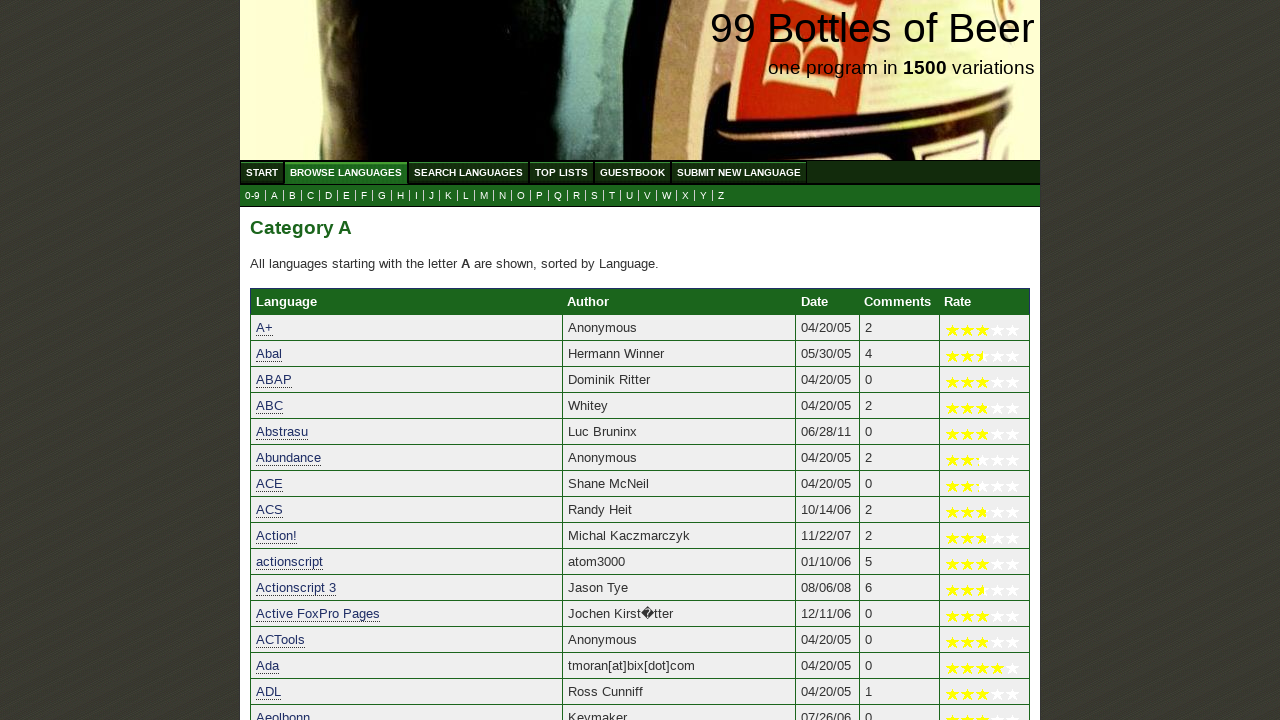

Clicked on 'M' submenu item at (484, 196) on xpath=//ul[@id='submenu']/li/a[@href='m.html']
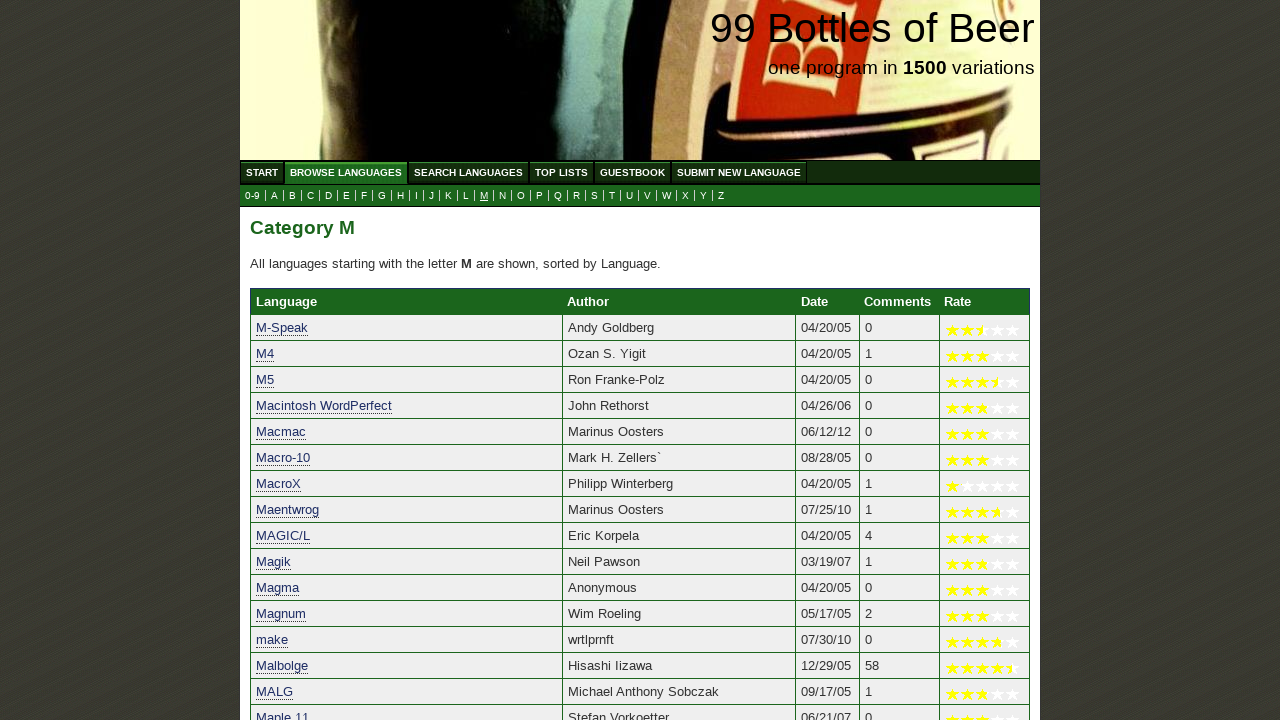

Verified that the language table loaded with last row containing MySQL
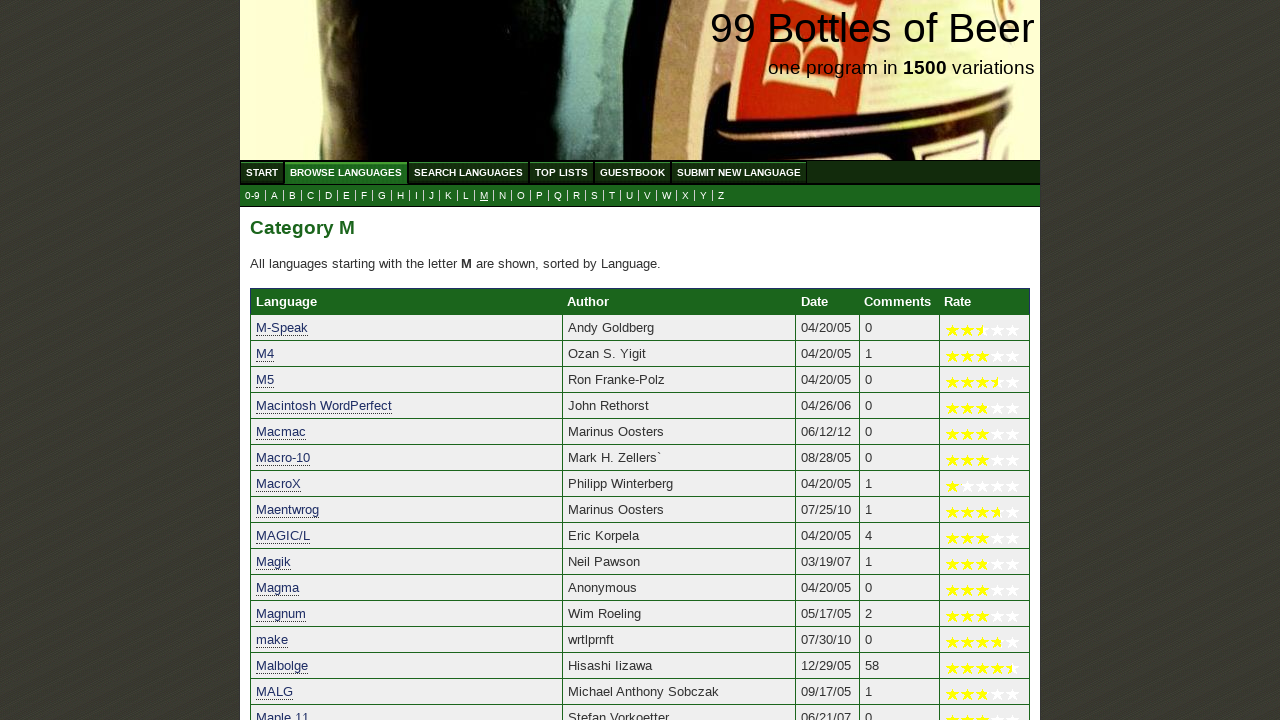

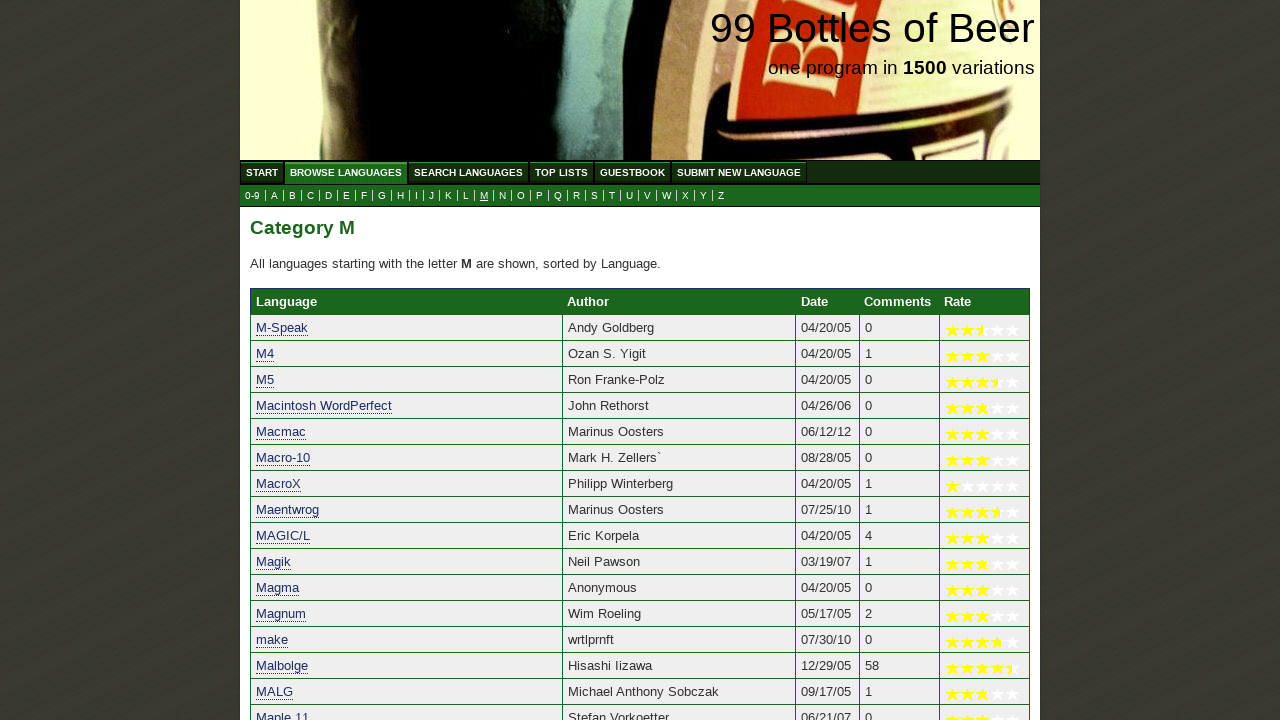